Tests window handling functionality by clicking a button that opens a new window, switching to it, and verifying the window switch by comparing titles

Starting URL: https://www.leafground.com/window.xhtml

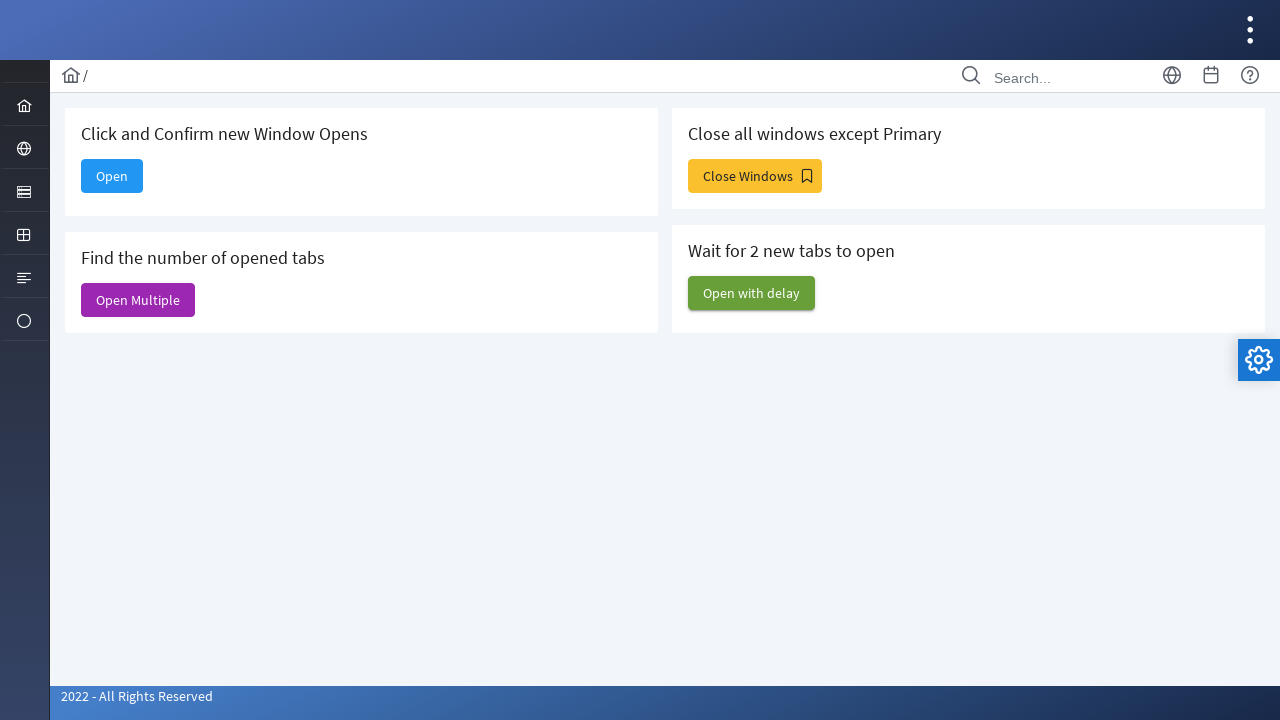

Retrieved parent window title
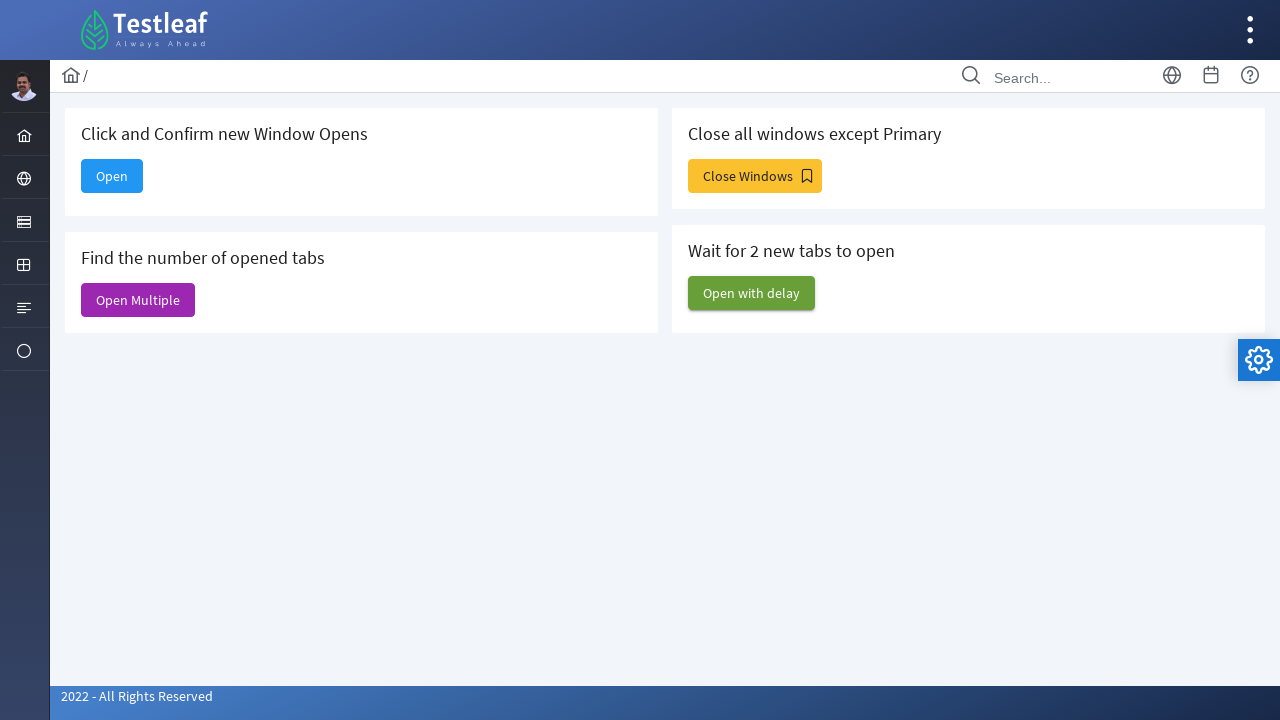

Clicked 'Open' button to open new window at (112, 176) on xpath=//span[text()='Open']
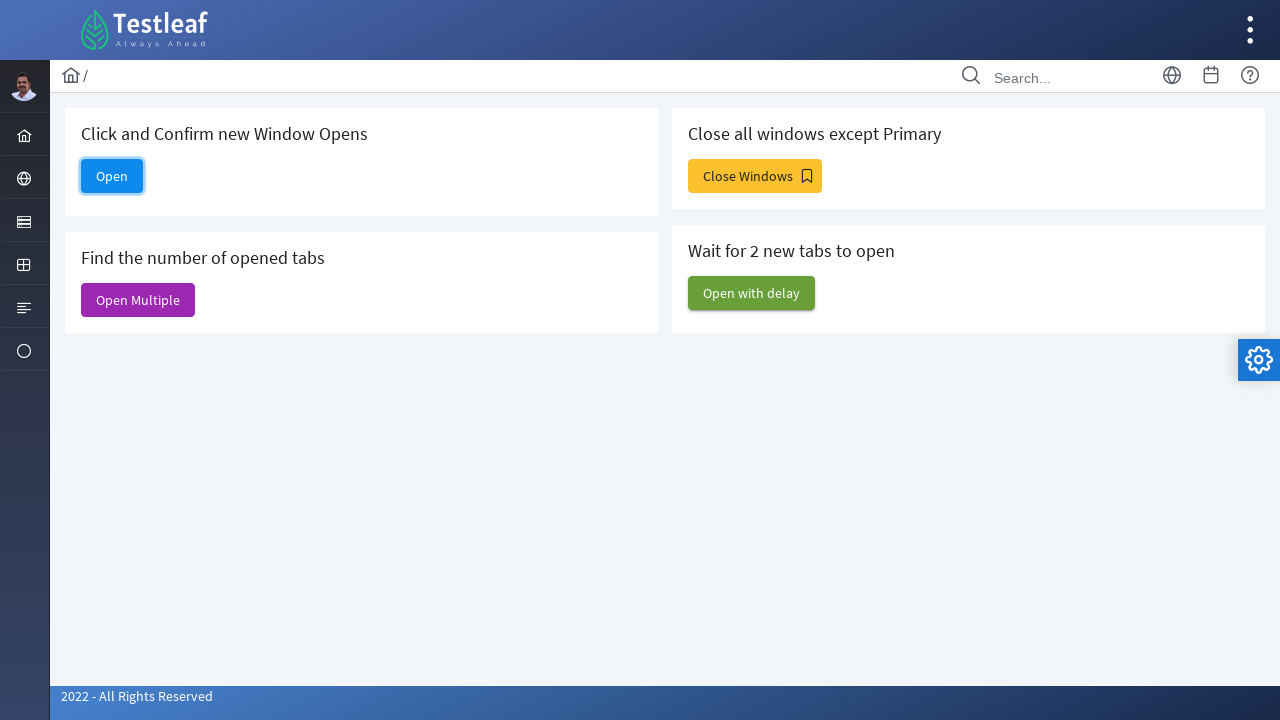

Captured new window page object
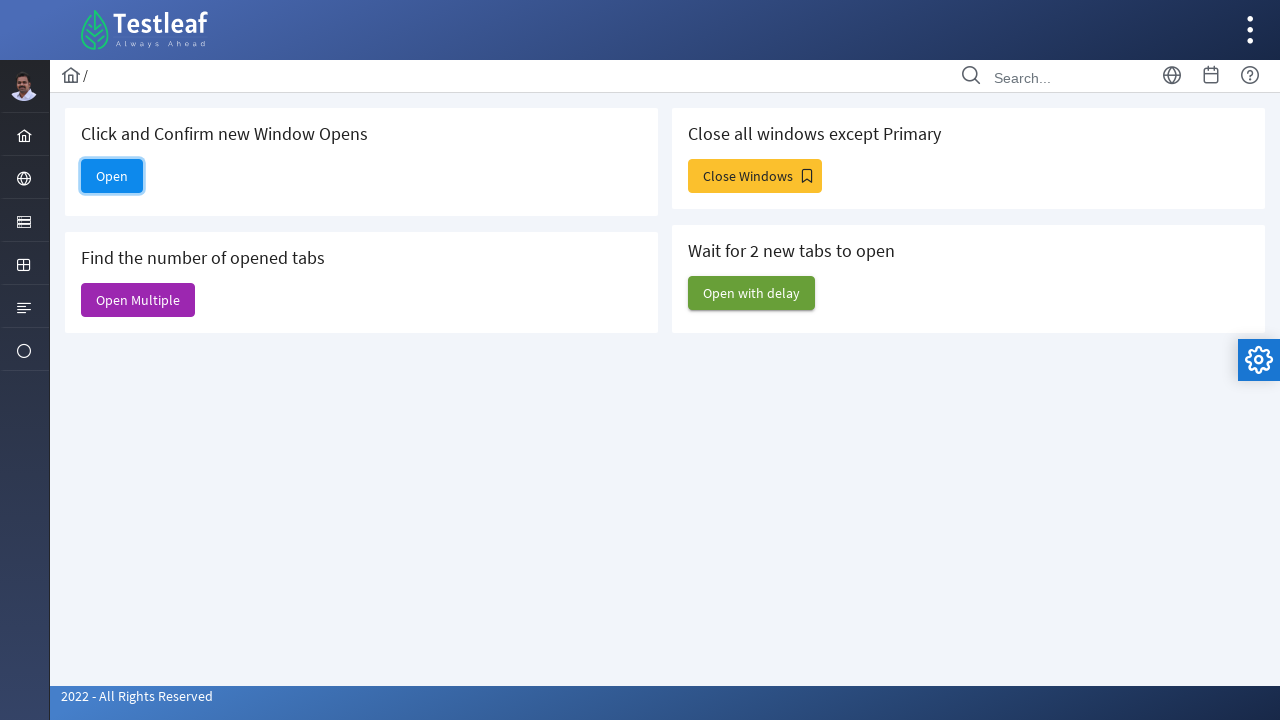

New window loaded completely
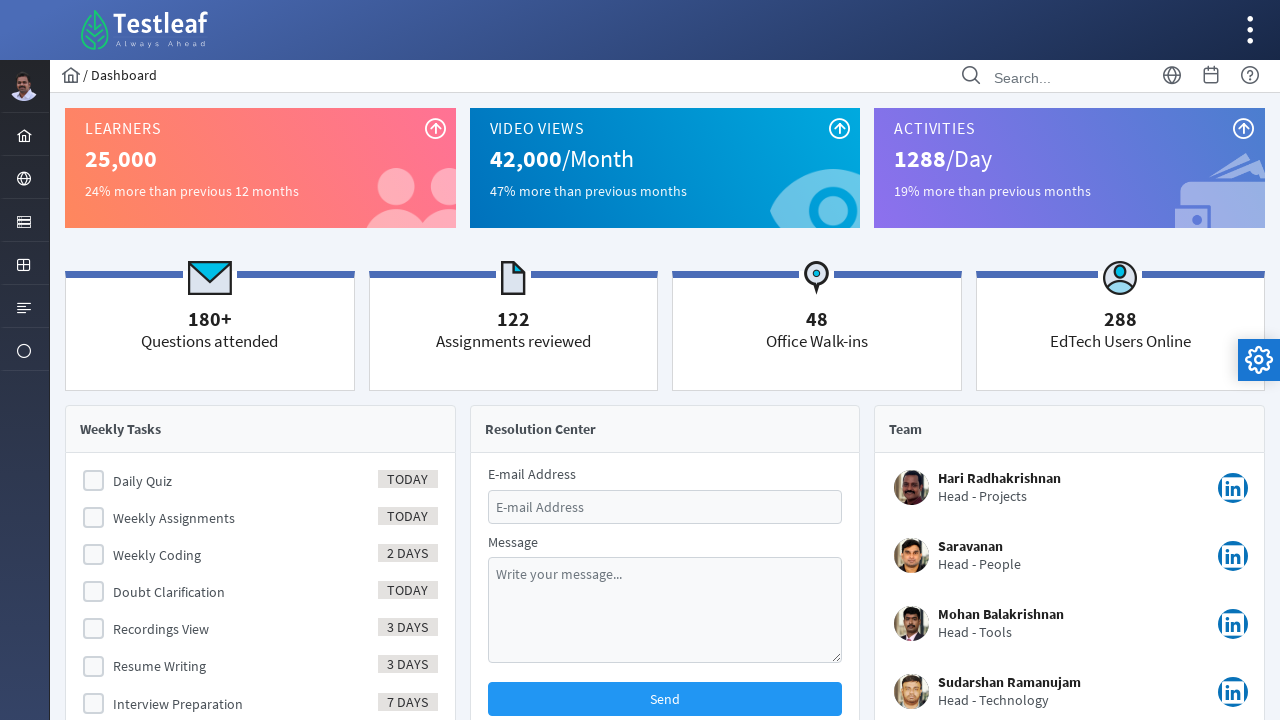

Retrieved child window title
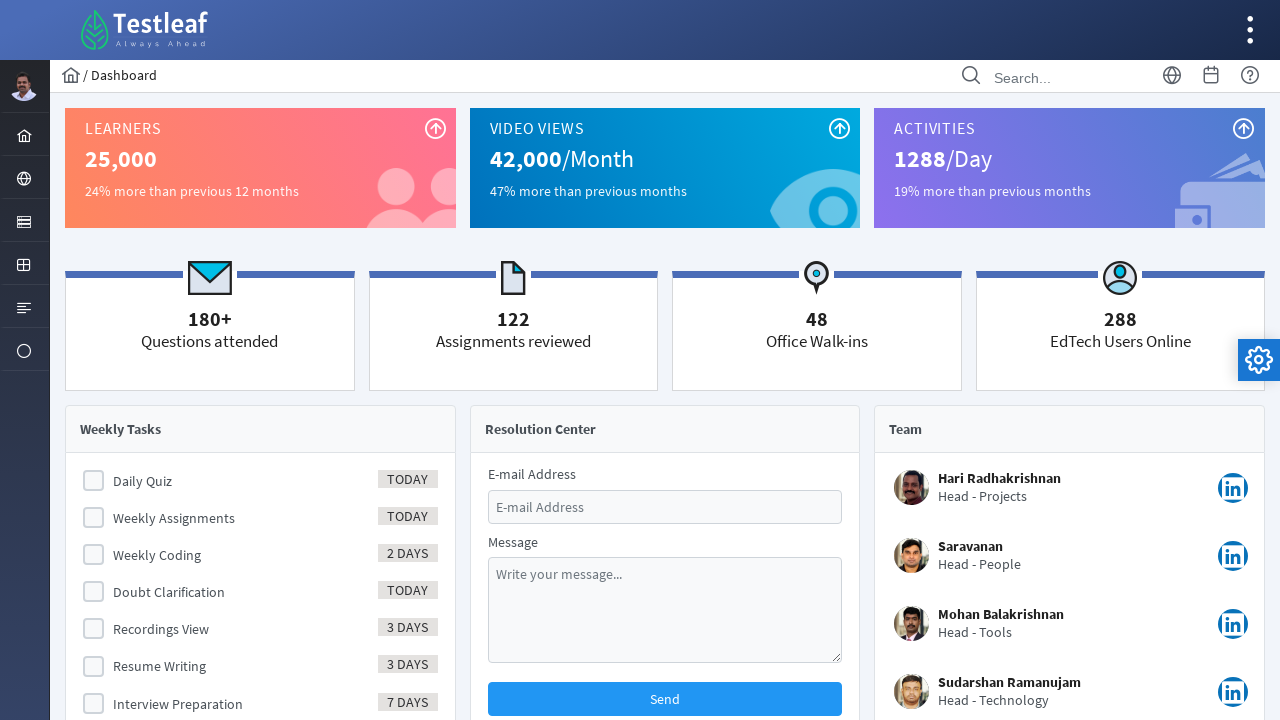

Verified window switch: parent title differs from child title
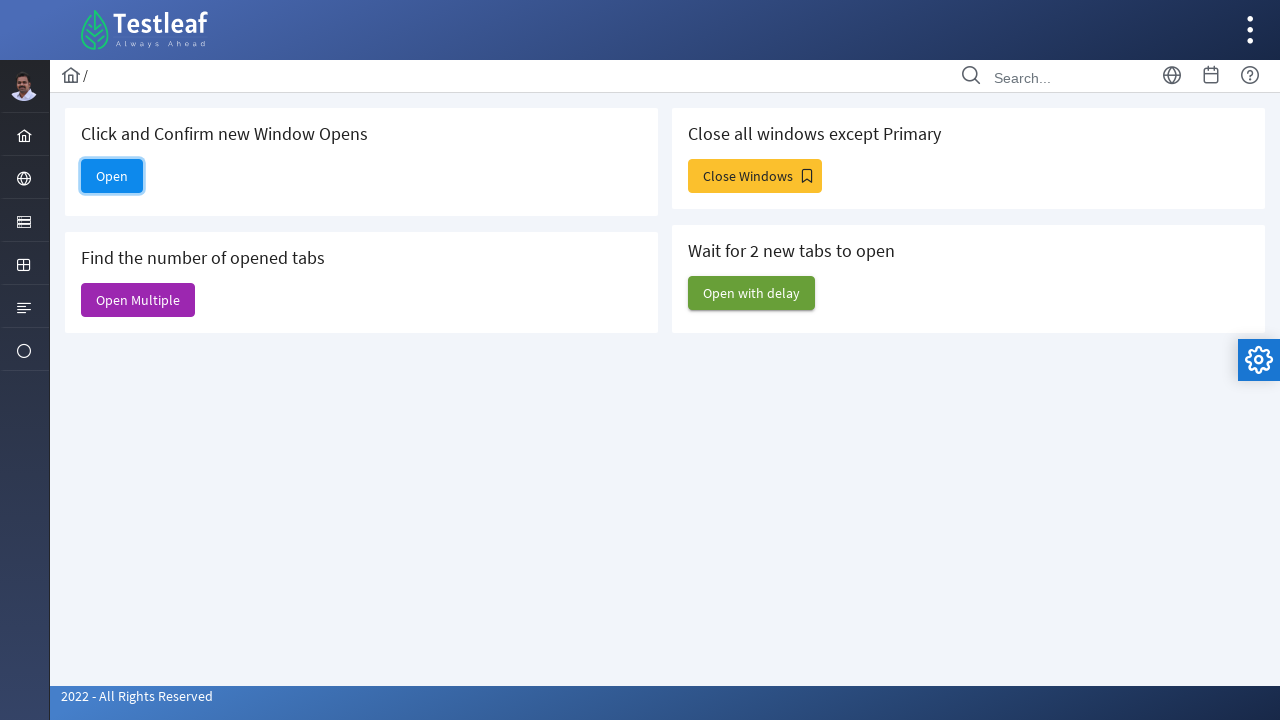

Closed new window
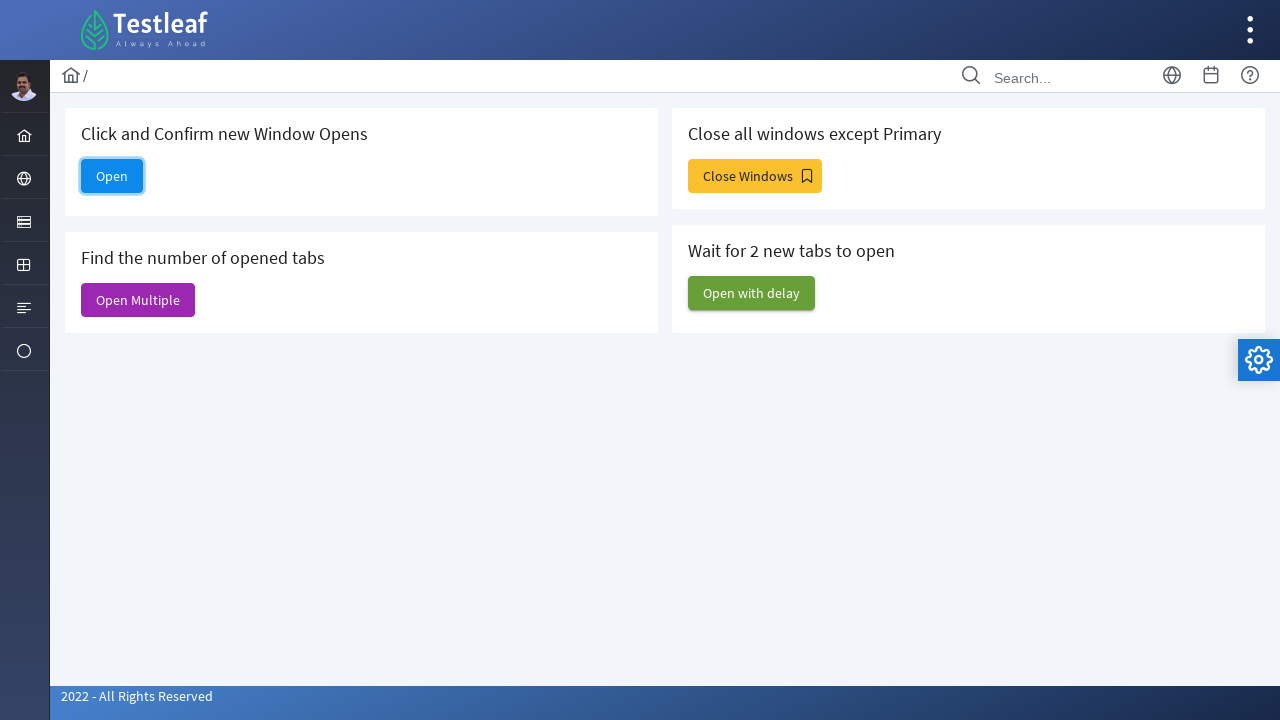

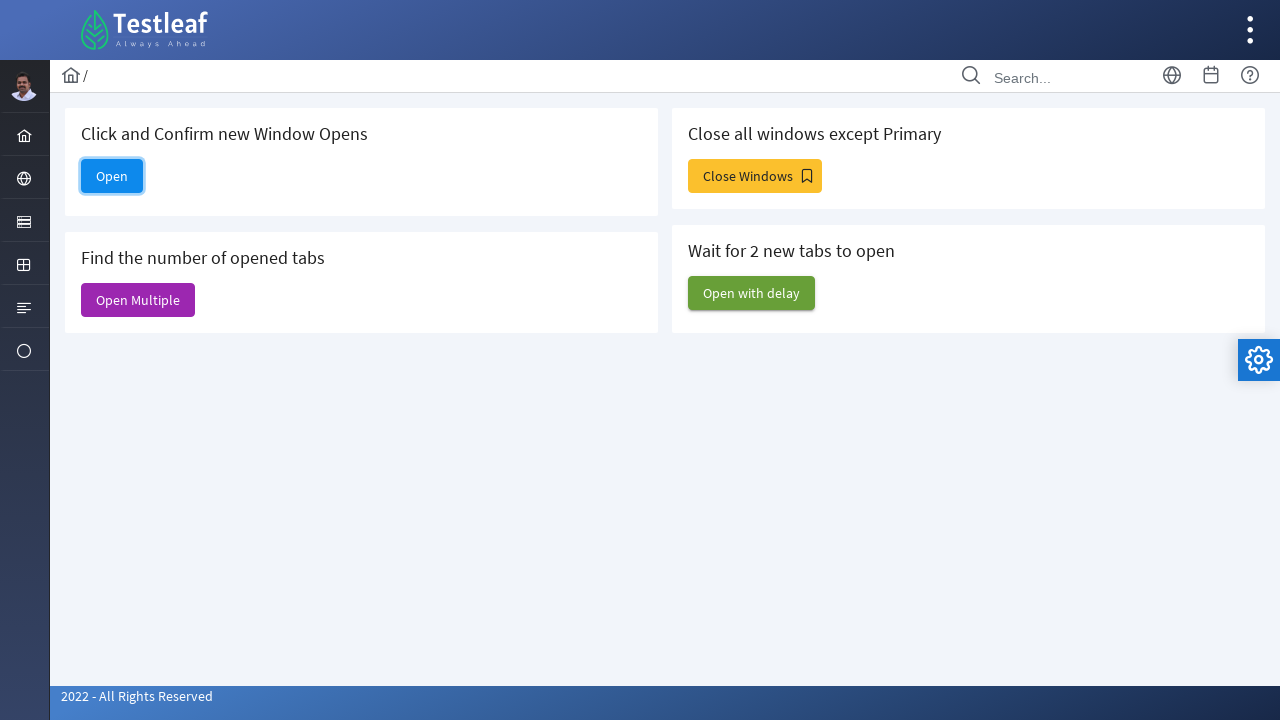